Tests a slow calculator application by setting a delay, performing addition (7+8), and verifying the result equals 15

Starting URL: https://bonigarcia.dev/selenium-webdriver-java/slow-calculator.html

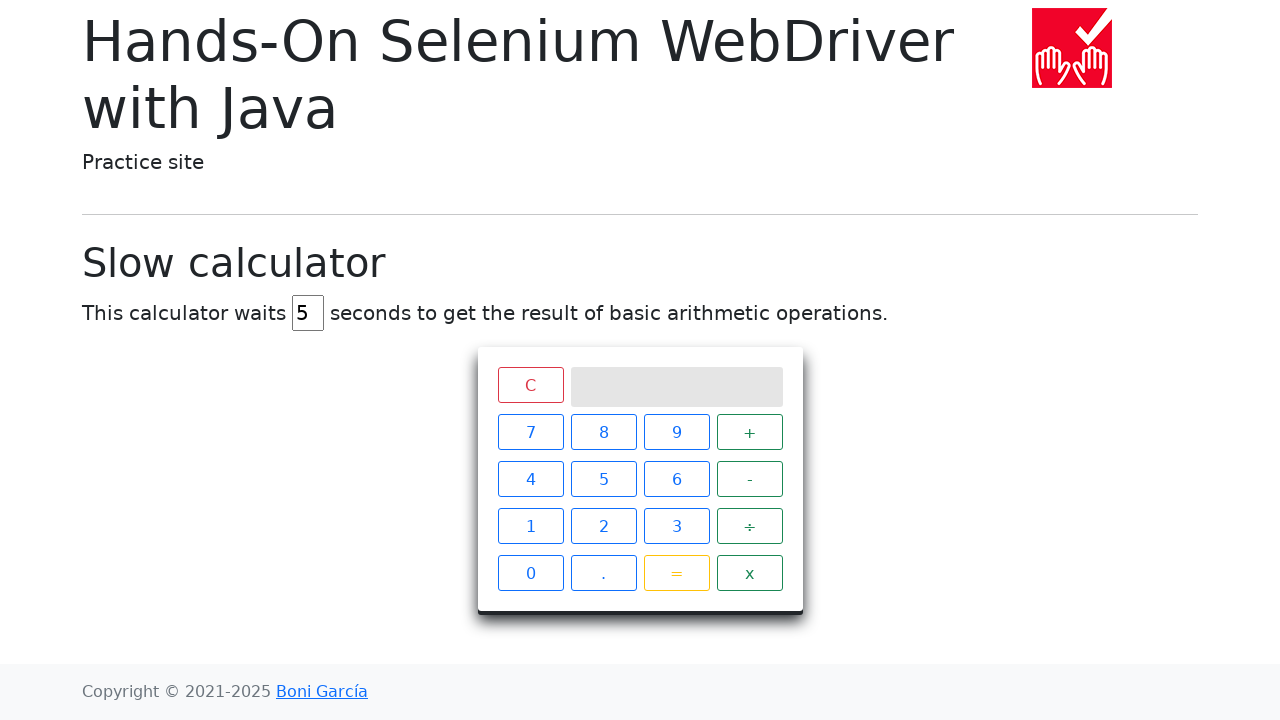

Cleared the delay input field on #delay
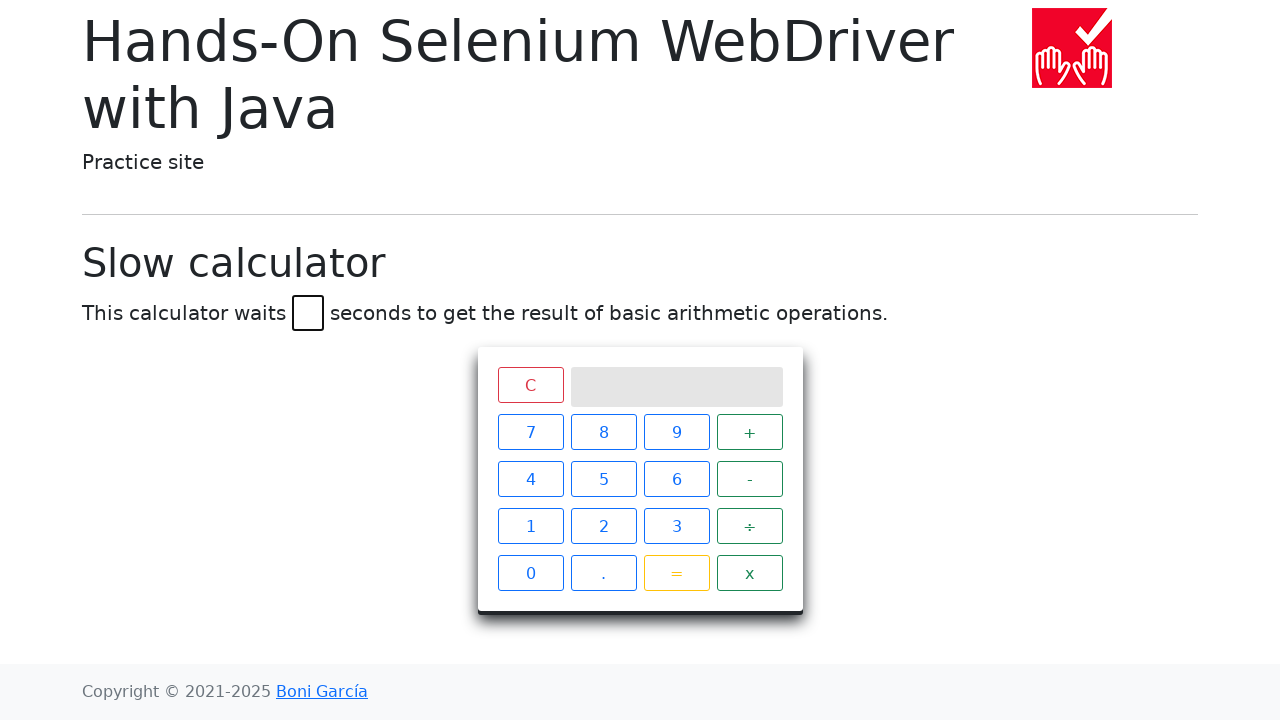

Set delay to 45 seconds on #delay
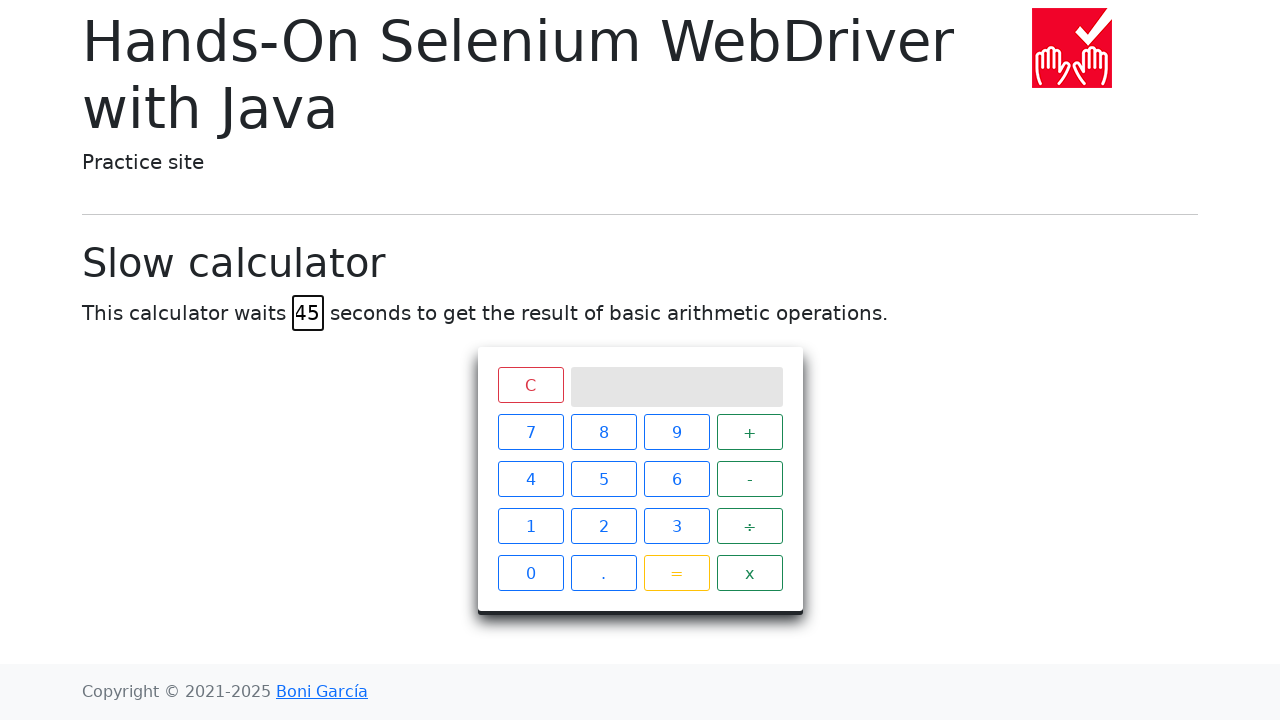

Clicked number 7 on the calculator at (530, 432) on span:has-text('7')
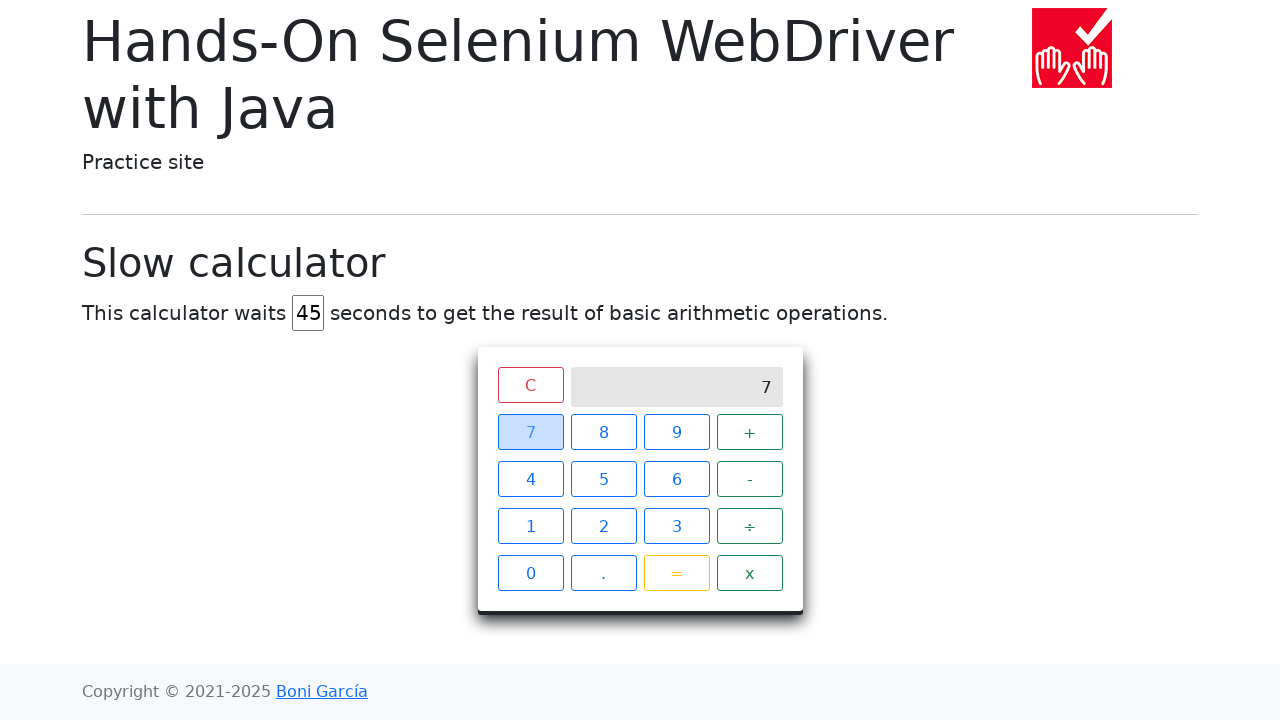

Clicked plus operator at (750, 432) on span:has-text('+')
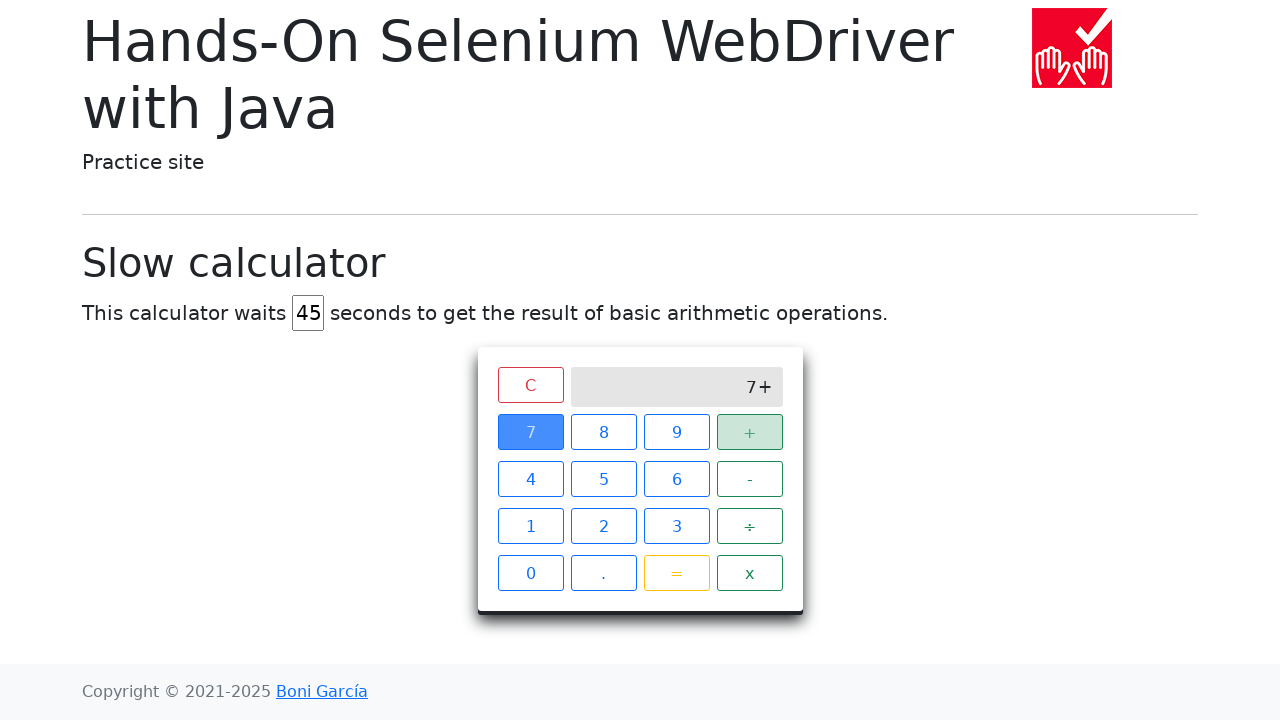

Clicked number 8 on the calculator at (604, 432) on span:has-text('8')
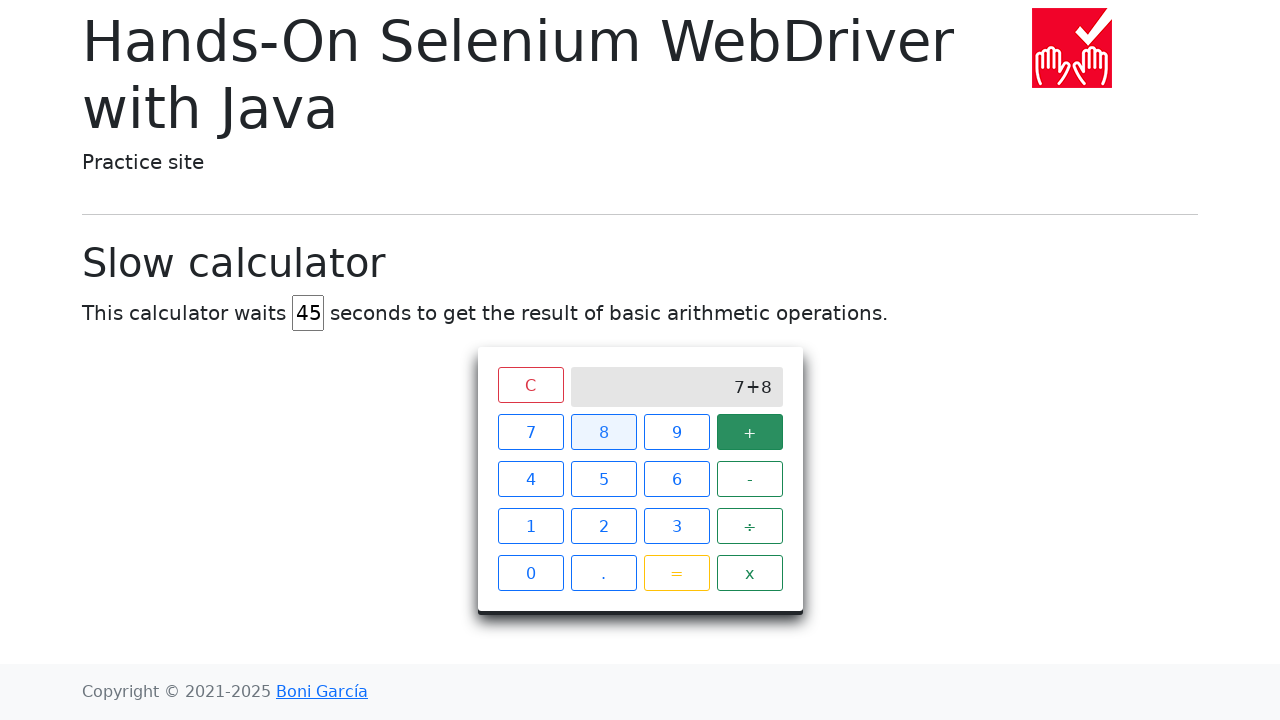

Clicked equals button to perform calculation at (676, 573) on span:has-text('=')
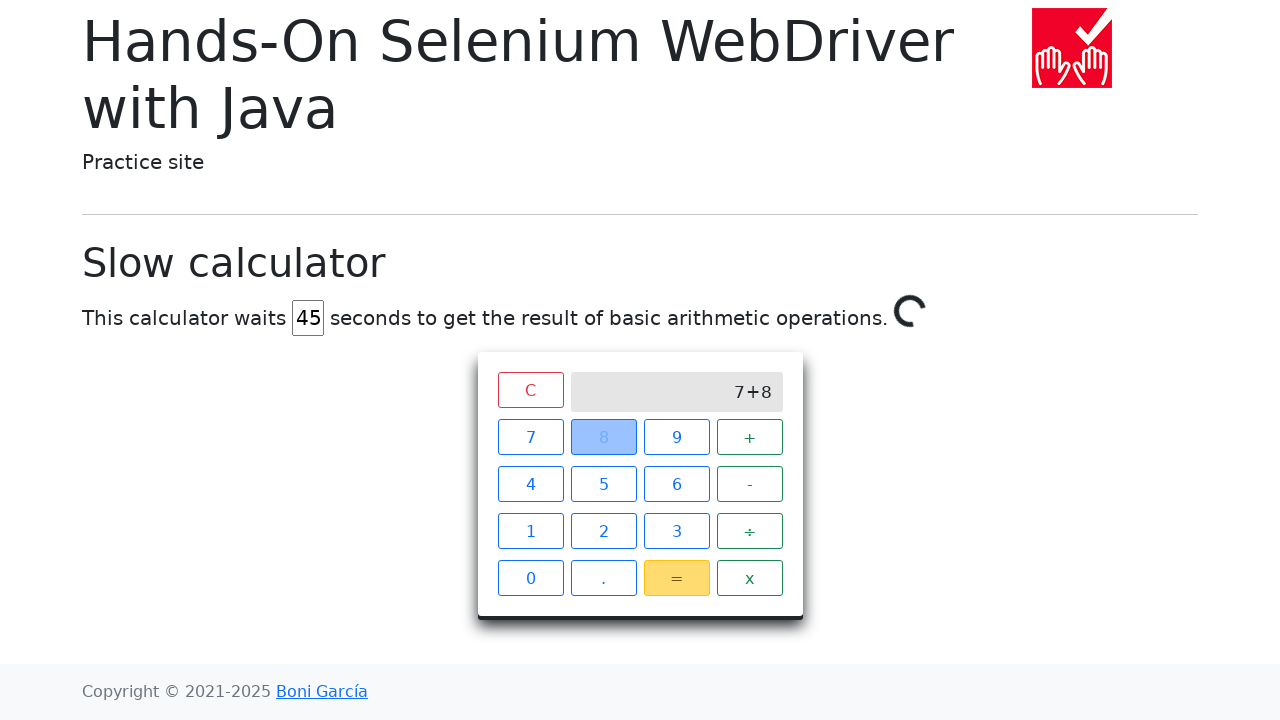

Waited for calculation result to appear (15)
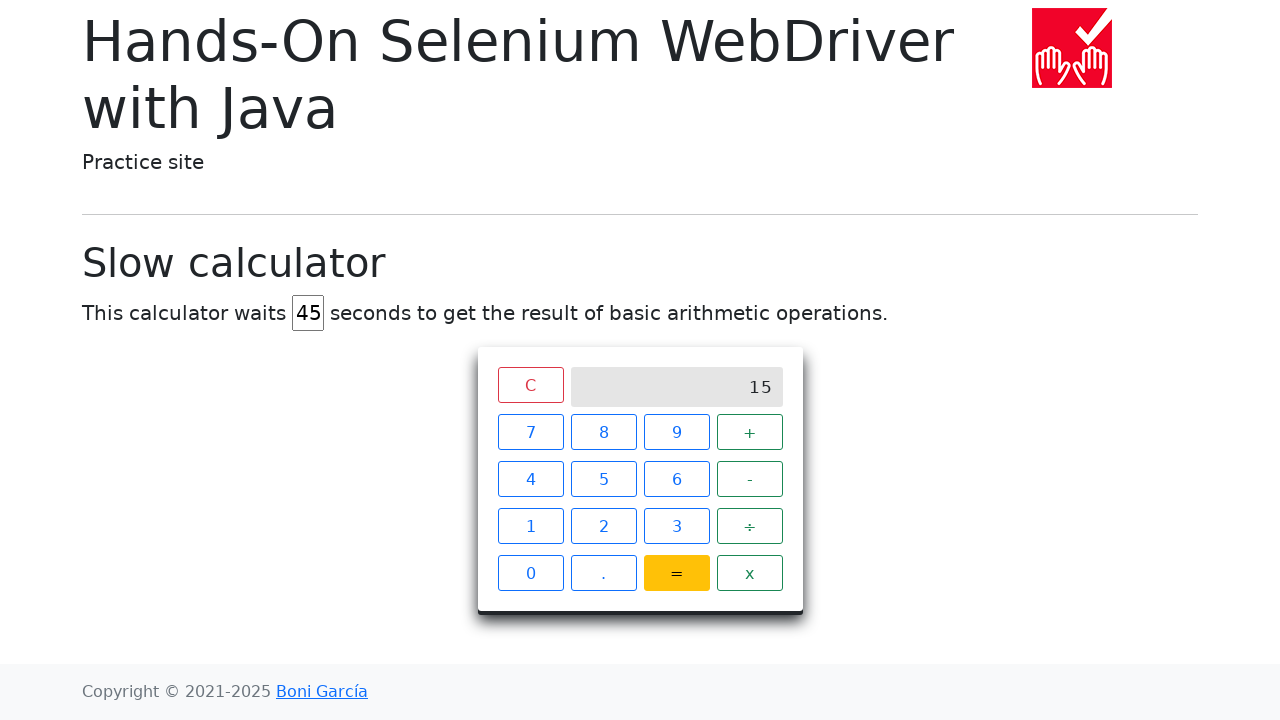

Retrieved result from calculator screen: 15
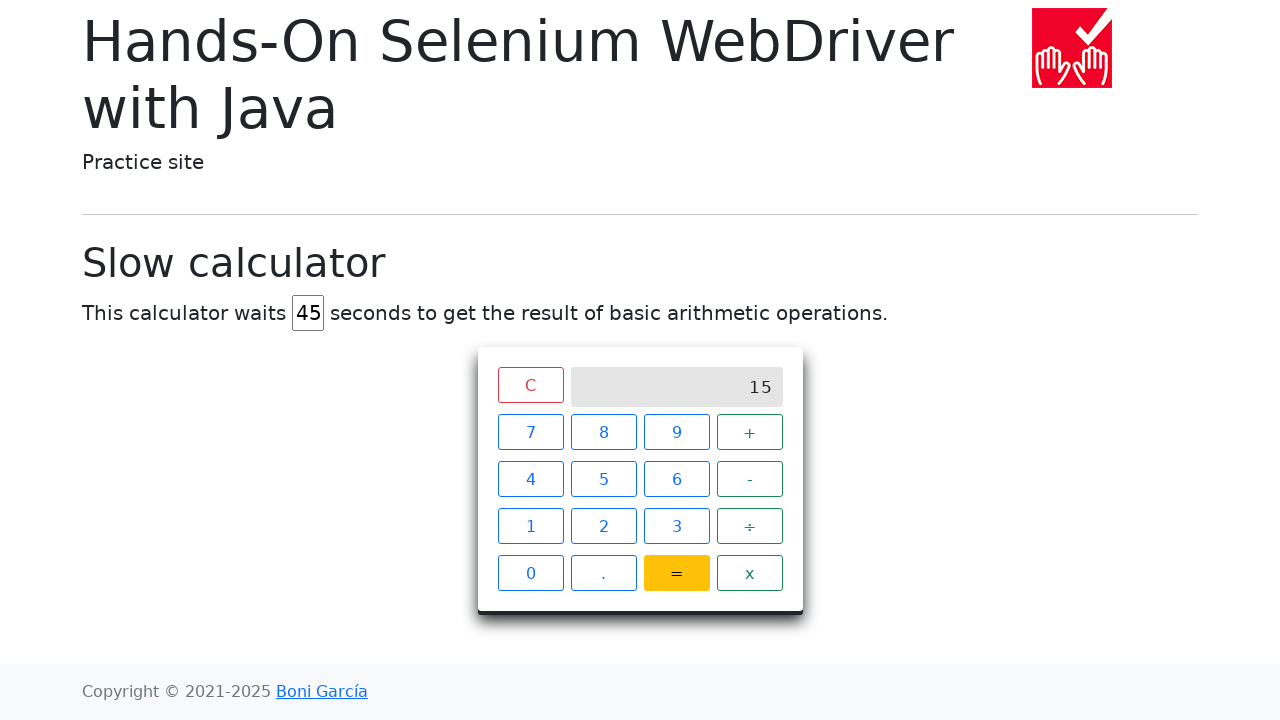

Verified that 7 + 8 = 15
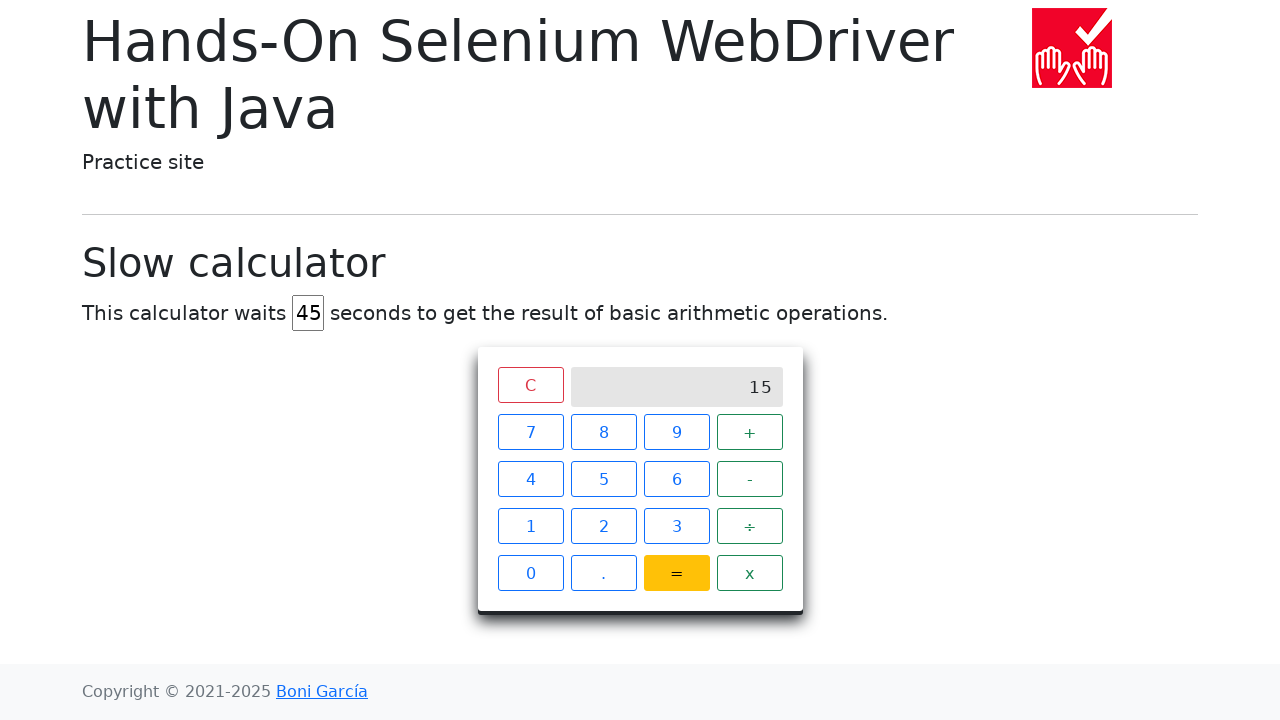

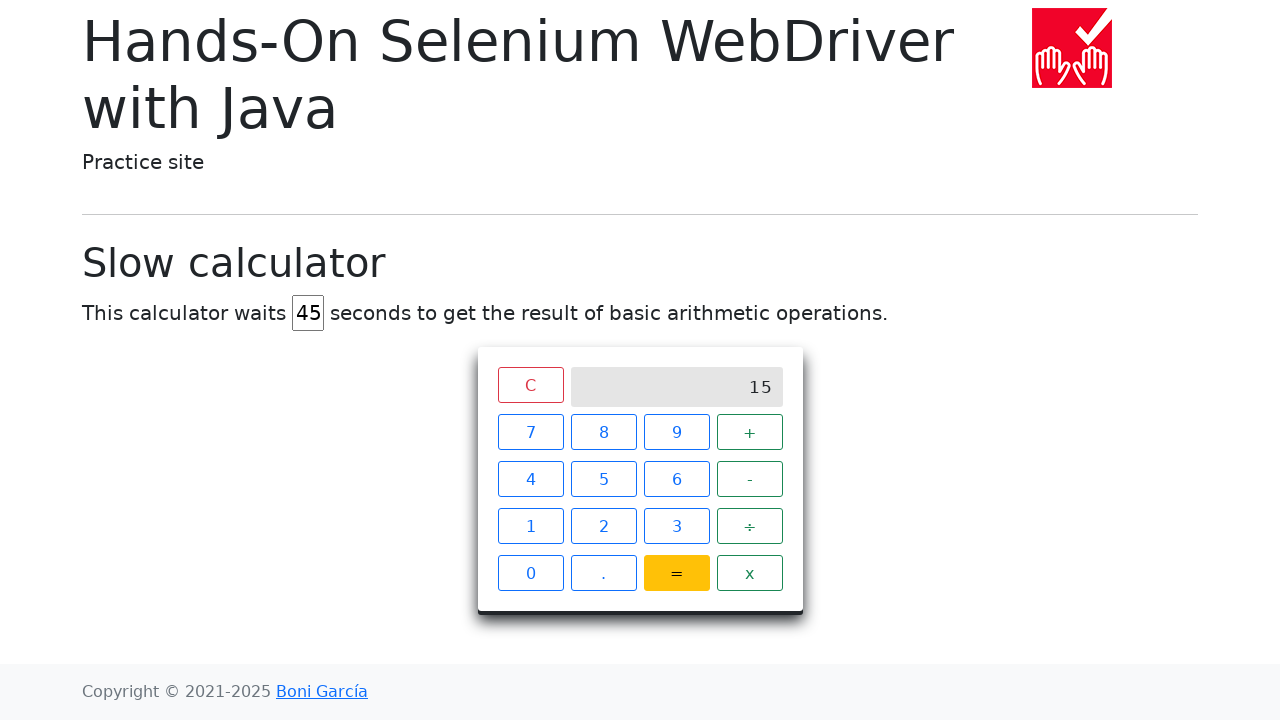